Tests different types of JavaScript alerts including simple alert, confirmation alert, and prompt alert by triggering them and handling their interactions

Starting URL: https://syntaxprojects.com/javascript-alert-box-demo.php

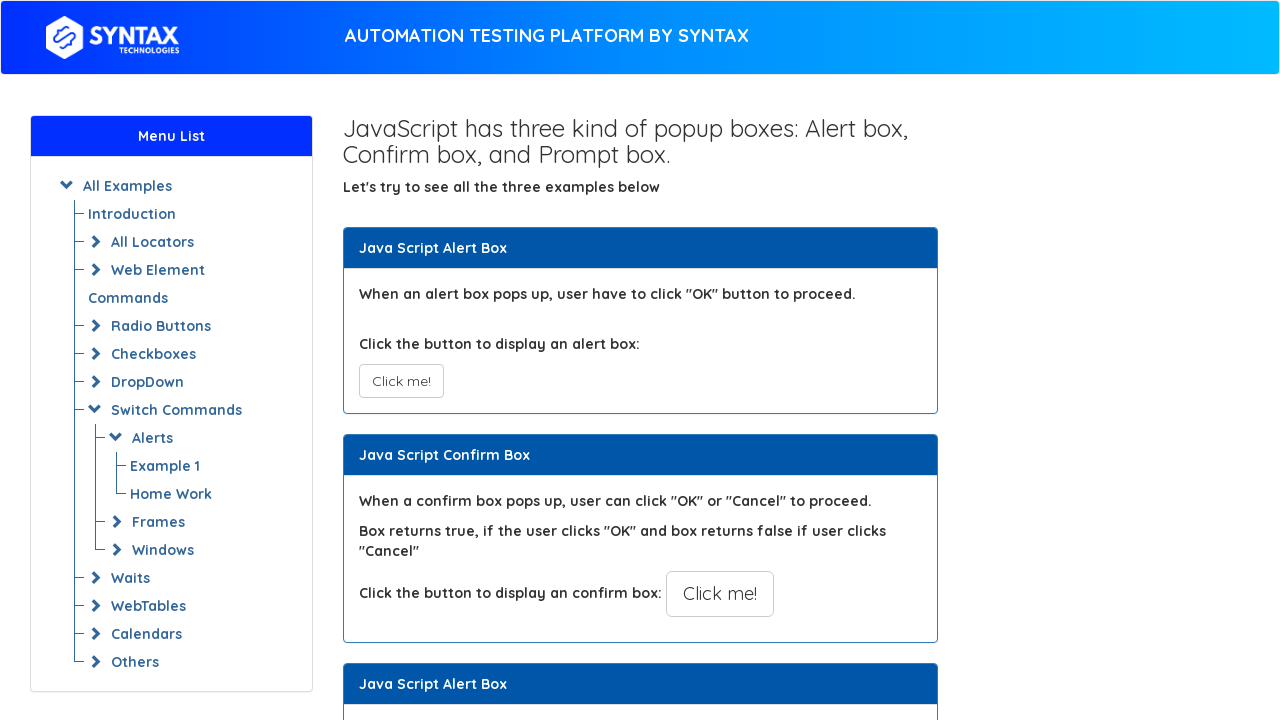

Clicked button to trigger simple JavaScript alert at (401, 381) on xpath=//button[@onclick='myAlertFunction()']
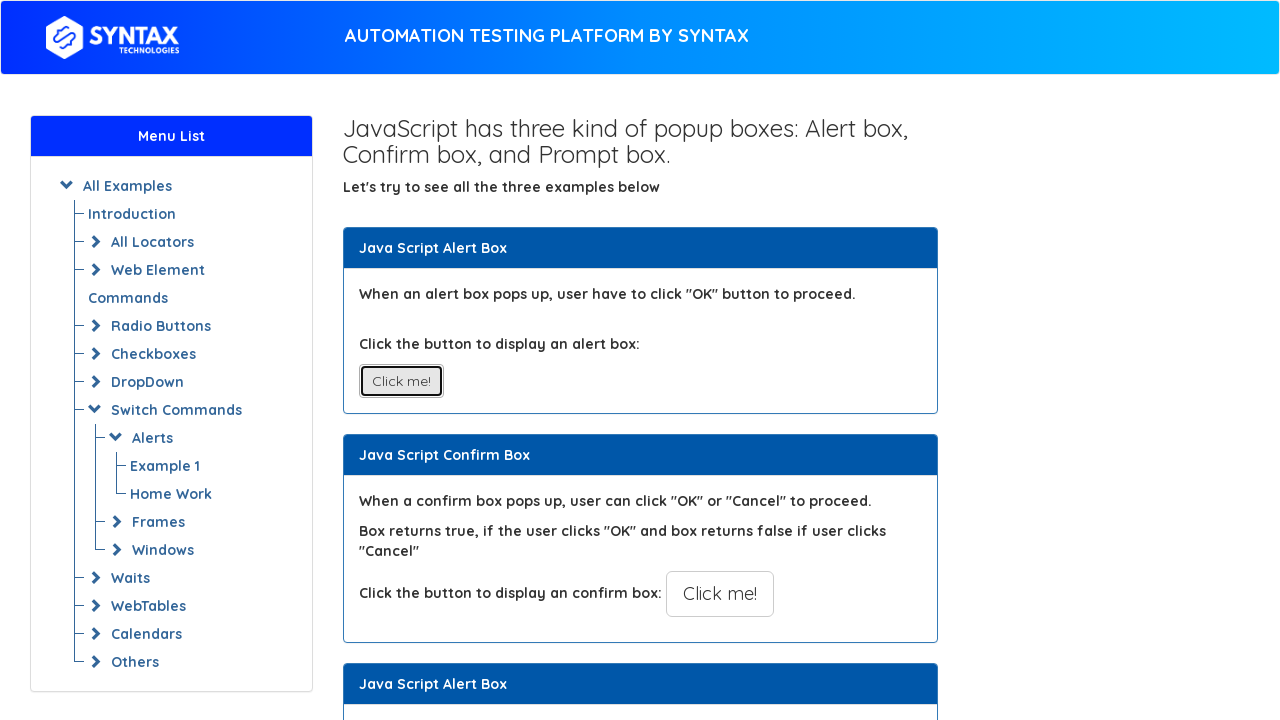

Set up dialog handler to accept simple alert
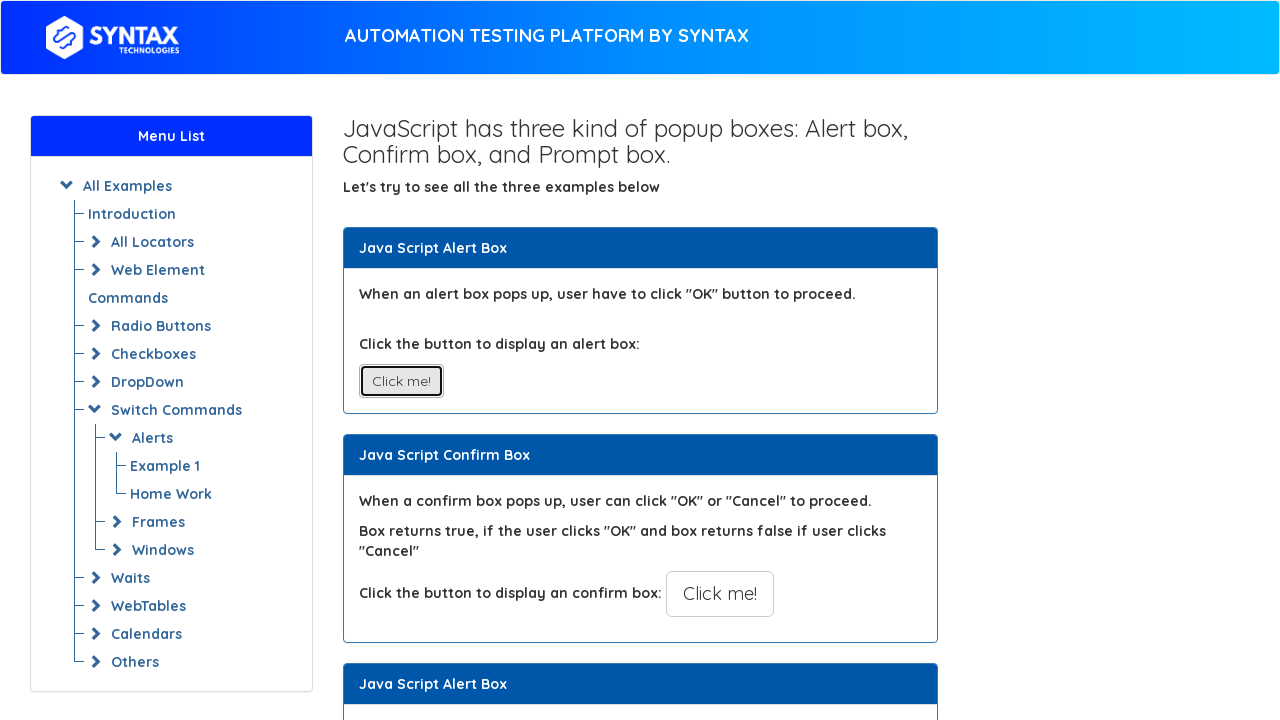

Clicked button to trigger confirmation alert at (720, 594) on xpath=//button[@onclick='myConfirmFunction()']
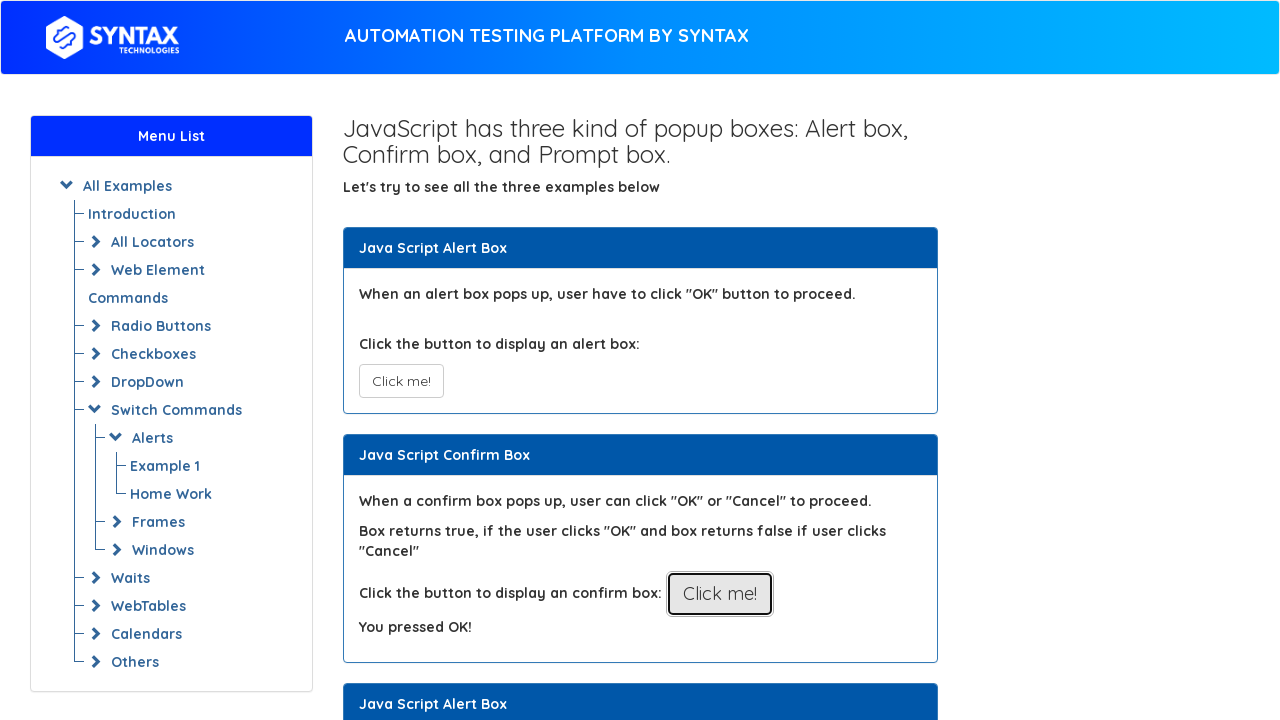

Set up dialog handler to dismiss confirmation alert
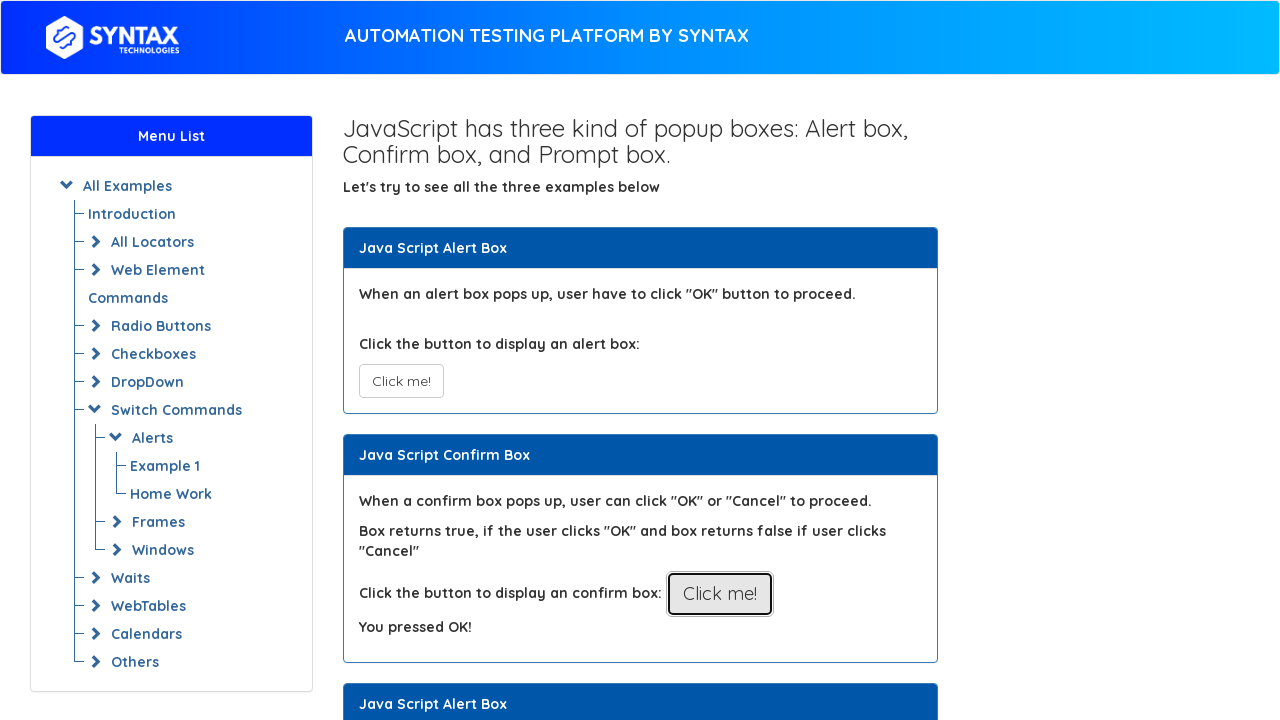

Clicked button to trigger prompt alert at (714, 360) on xpath=//button[@onclick='myPromptFunction()']
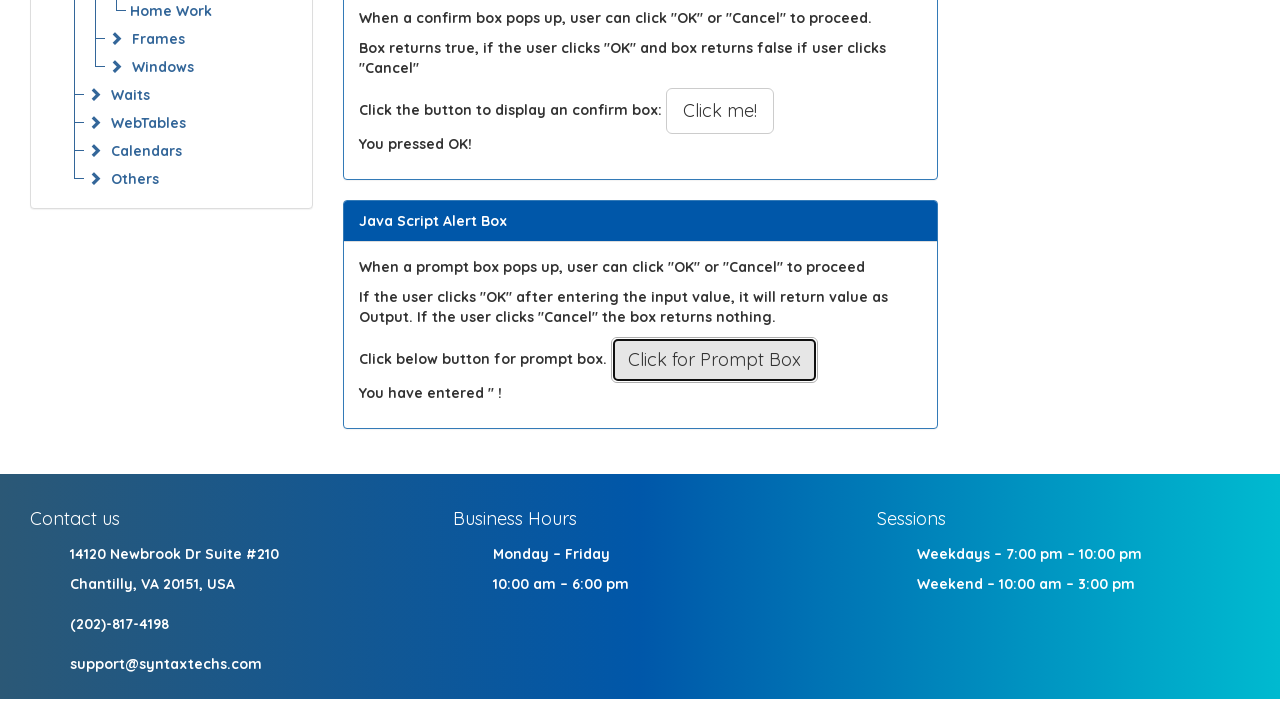

Set up dialog handler to accept prompt alert with text 'abracadabra'
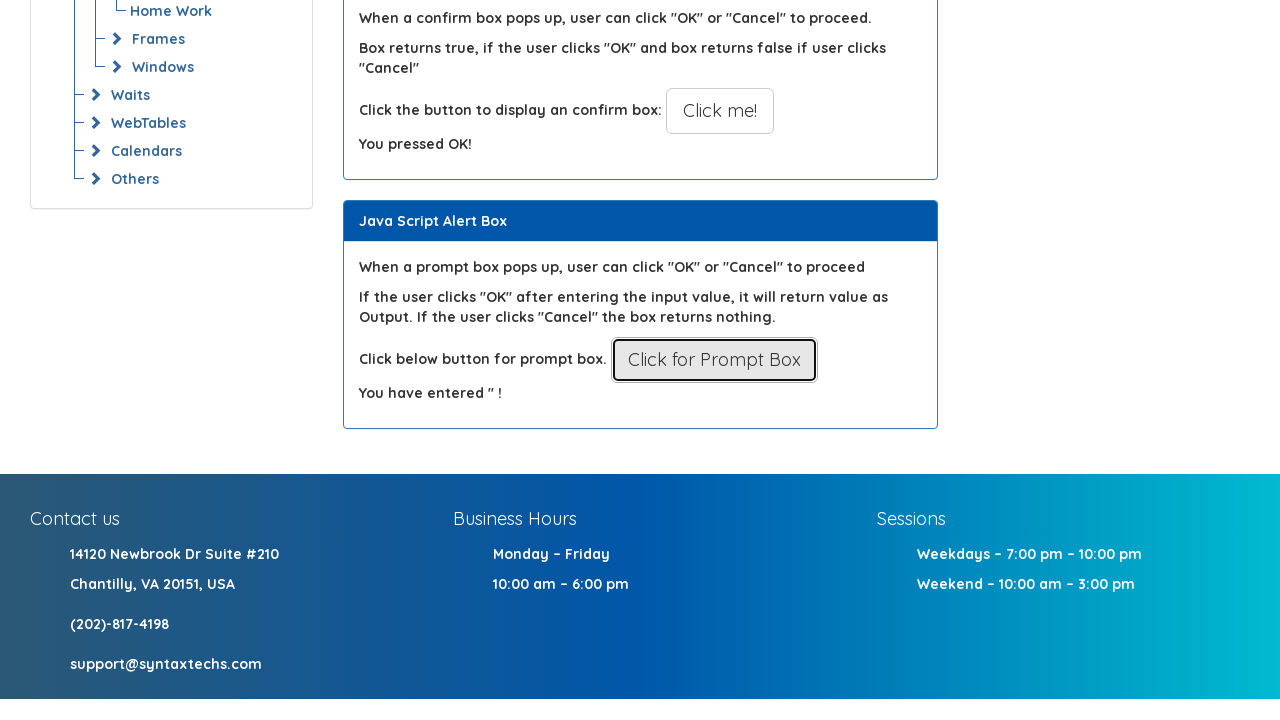

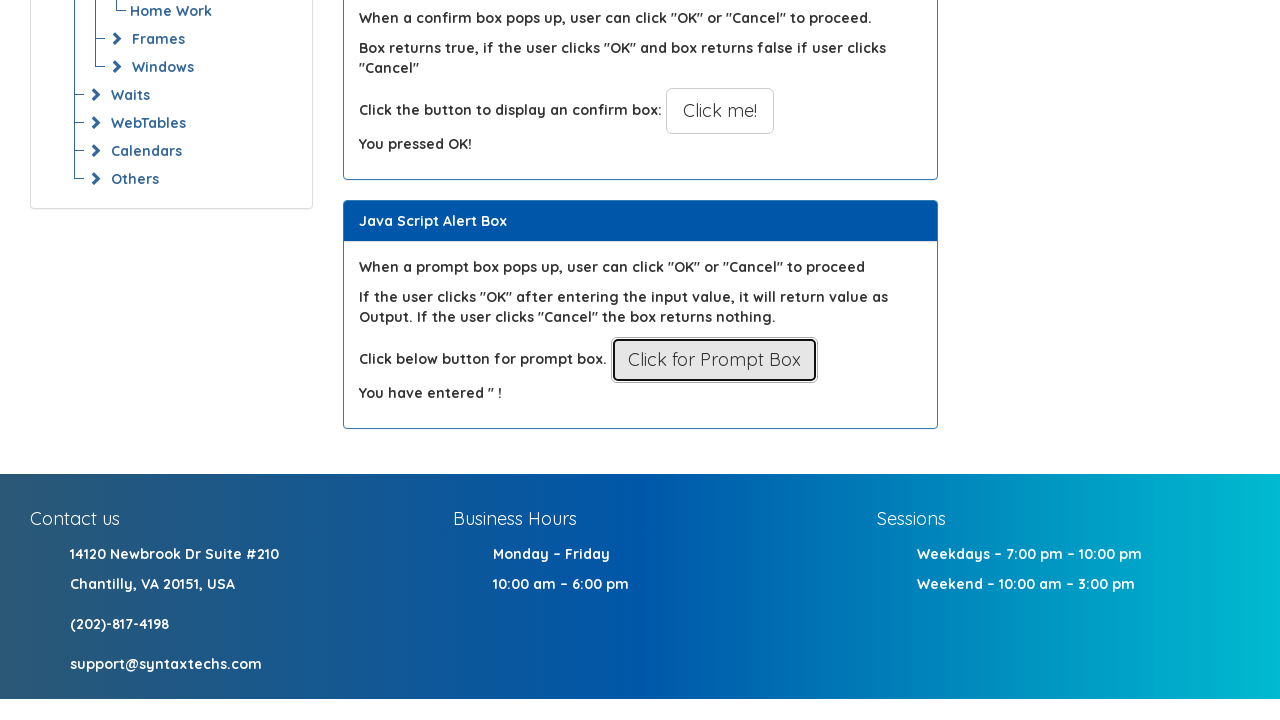